Tests clicking a button with a dynamic ID on the UI Testing Playground website to verify button interaction works regardless of changing element IDs

Starting URL: http://uitestingplayground.com/dynamicid

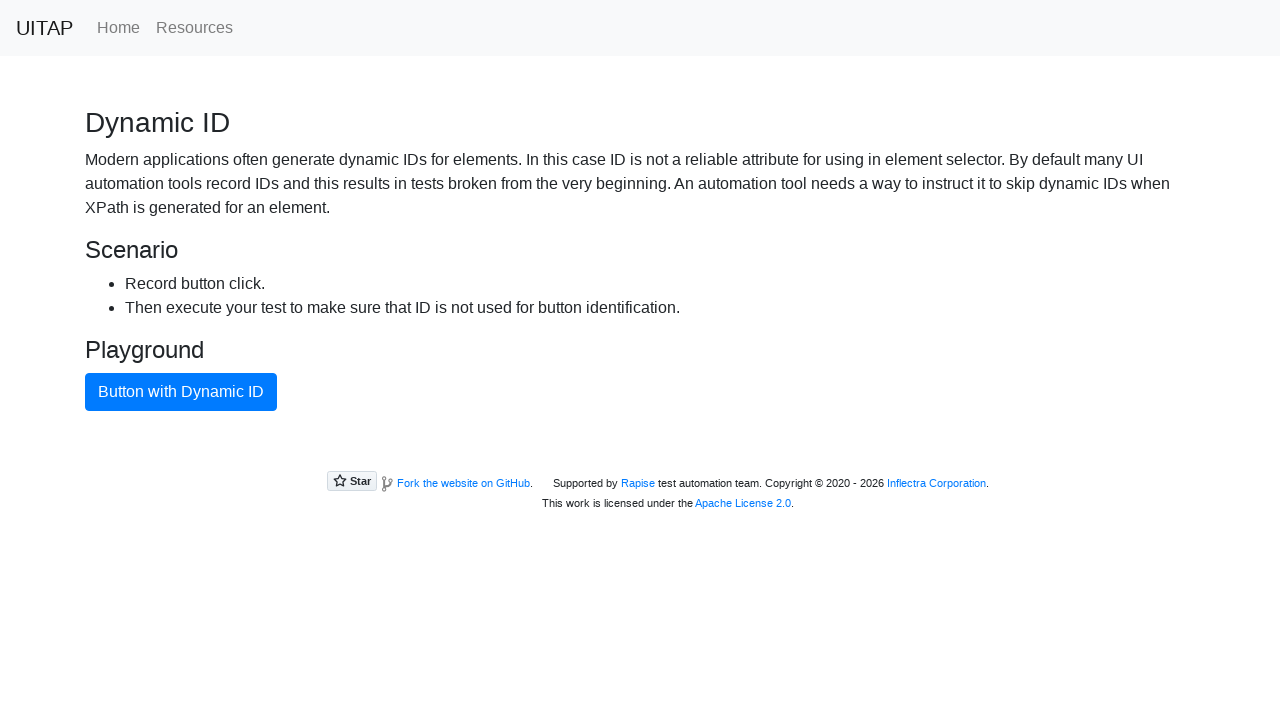

Navigated to UI Testing Playground dynamic ID test page
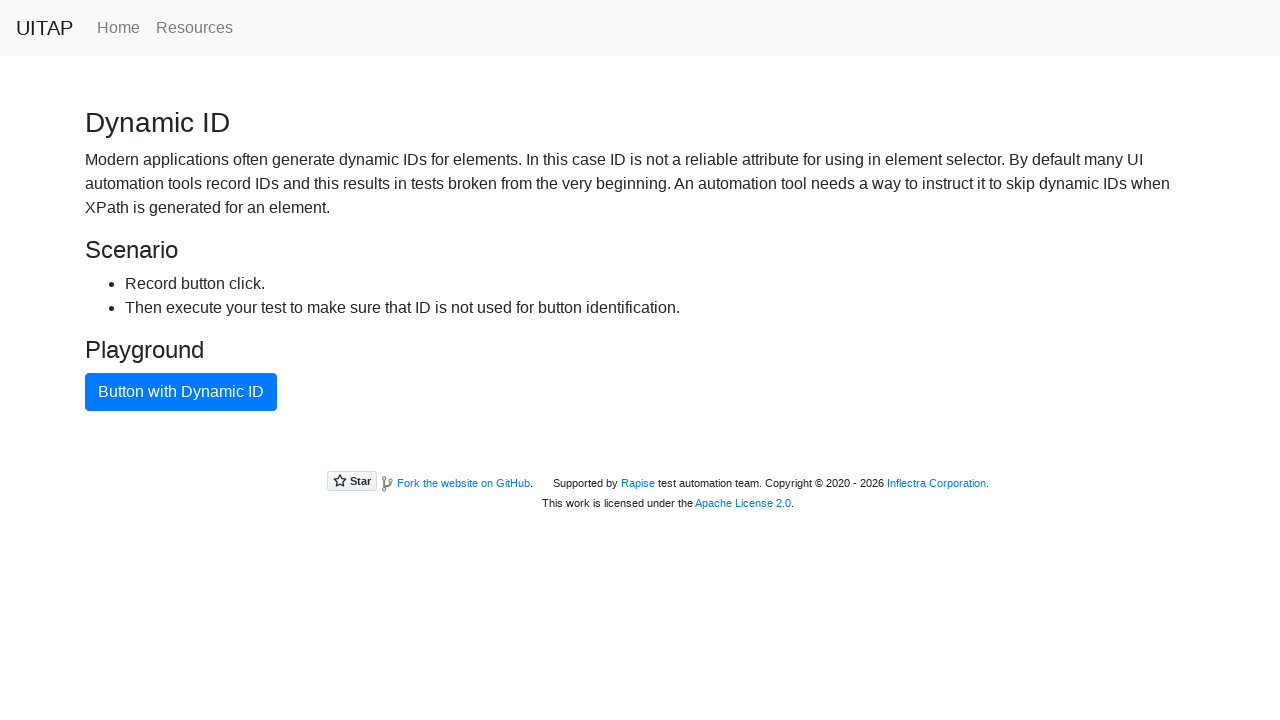

Clicked the primary button with dynamic ID at (181, 392) on button.btn.btn-primary
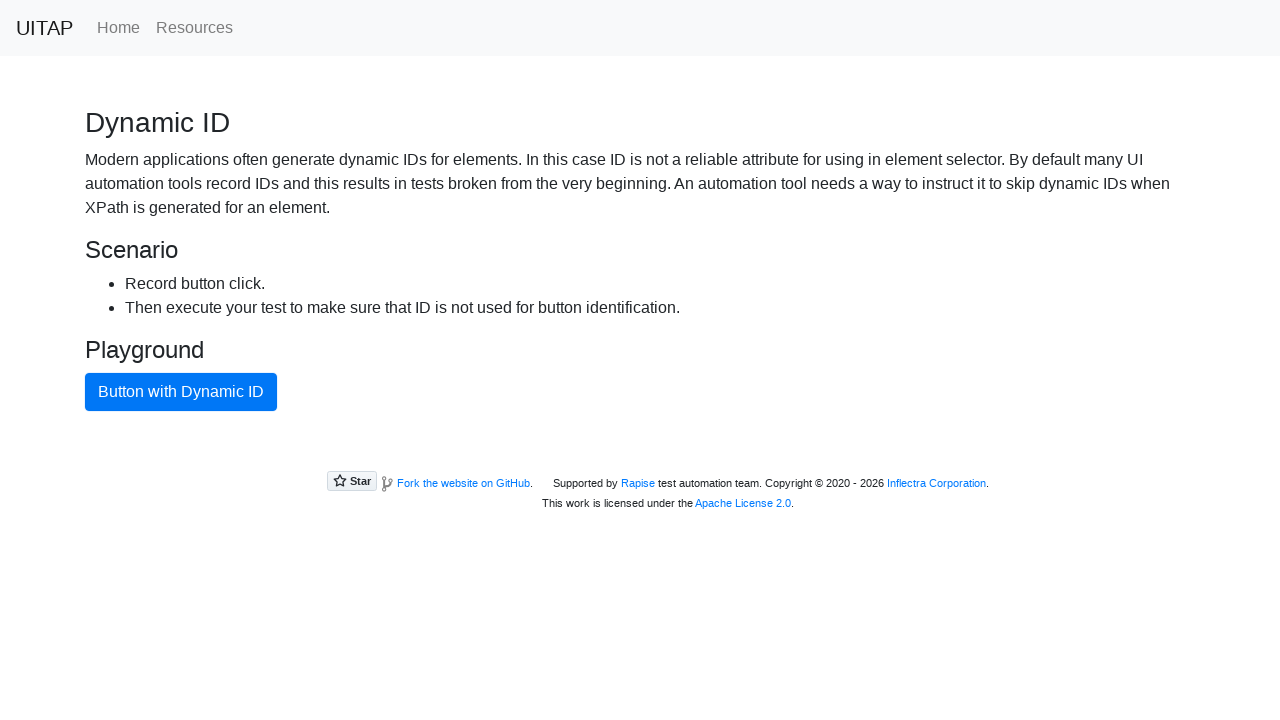

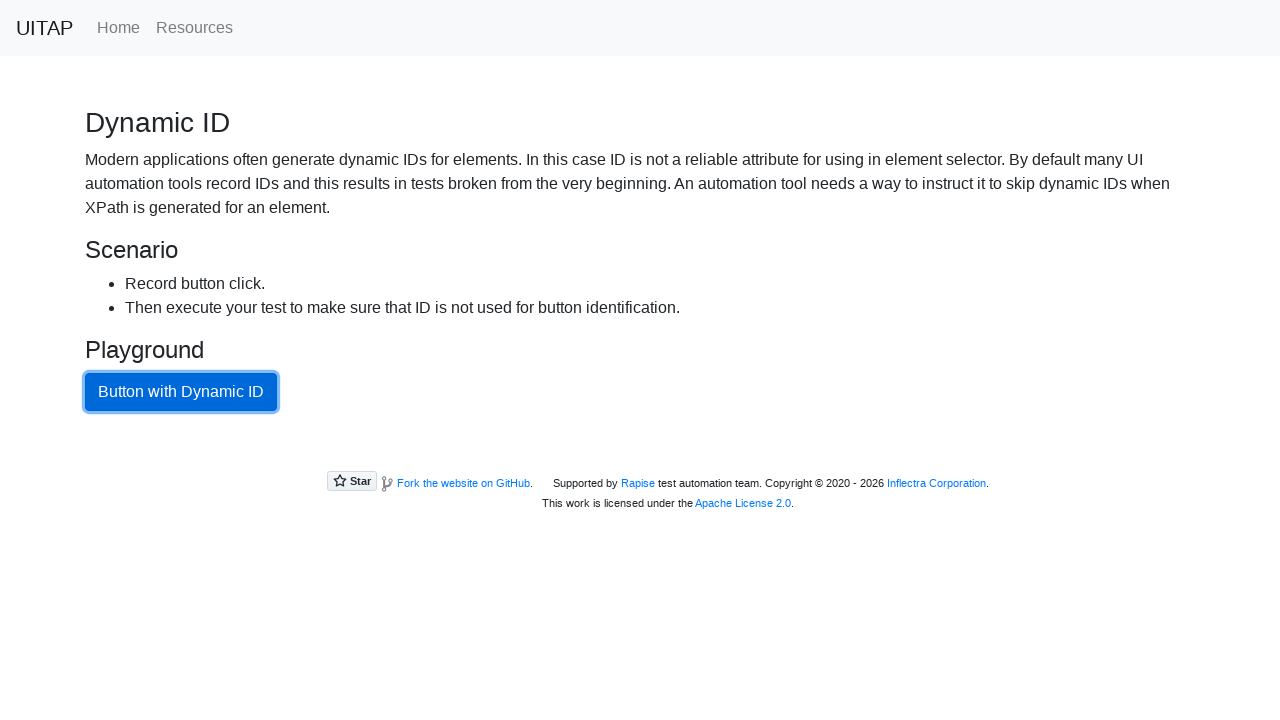